Tests job search functionality on hh.kz by searching for "Web-разработчик" (Web developer), closing a promotional modal, changing the city filter to Almaty, and verifying job listings are displayed.

Starting URL: https://hh.kz

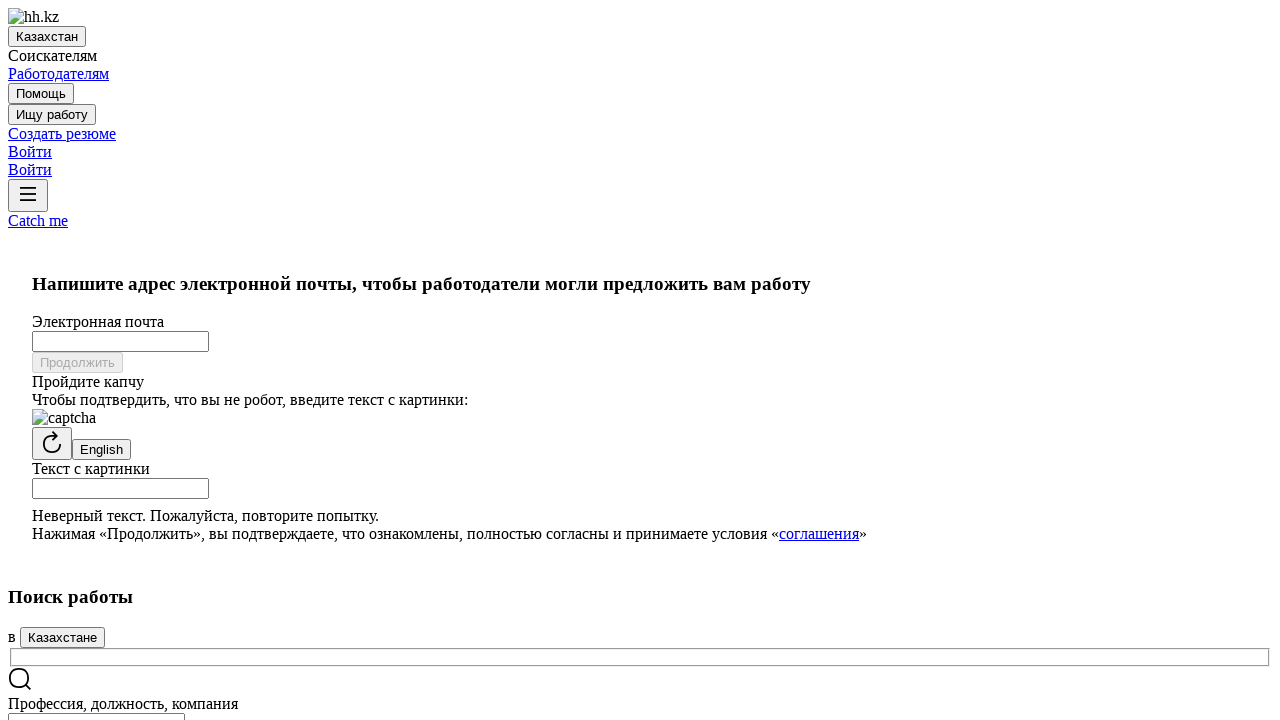

Filled search box with 'Web-разработчик' (Web developer) on input[name='text']
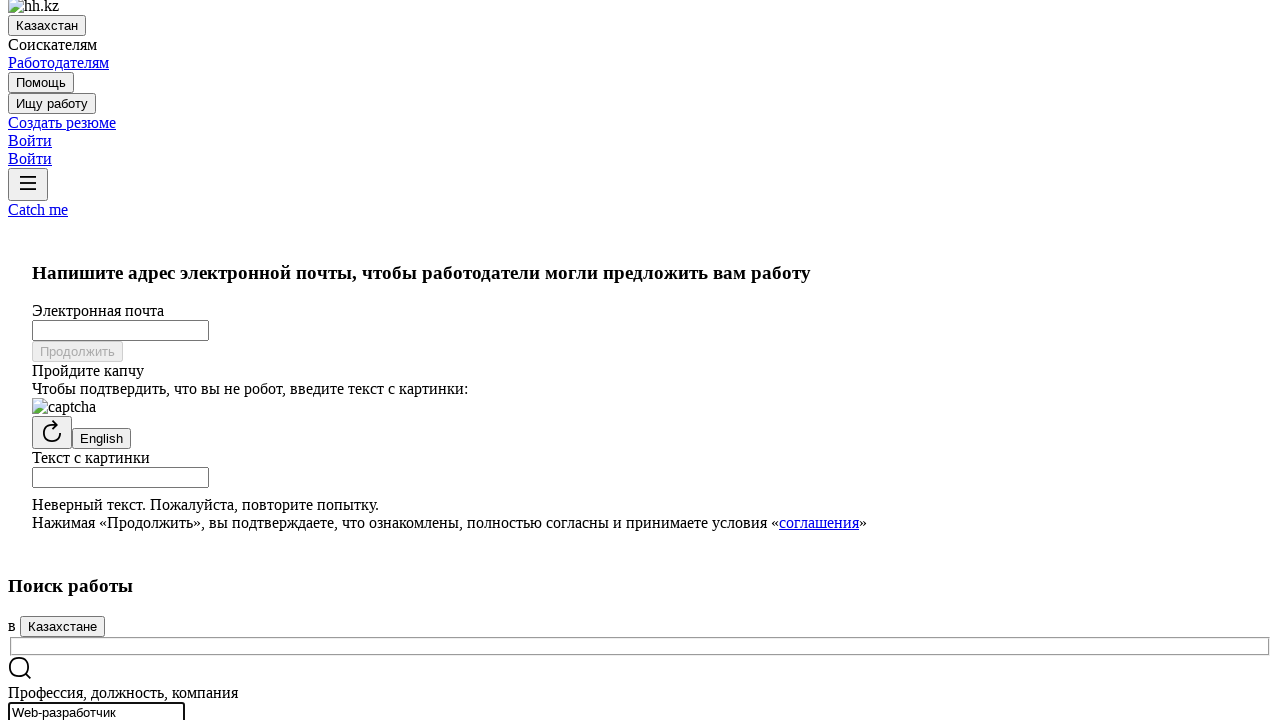

Pressed Enter to submit job search on input[name='text']
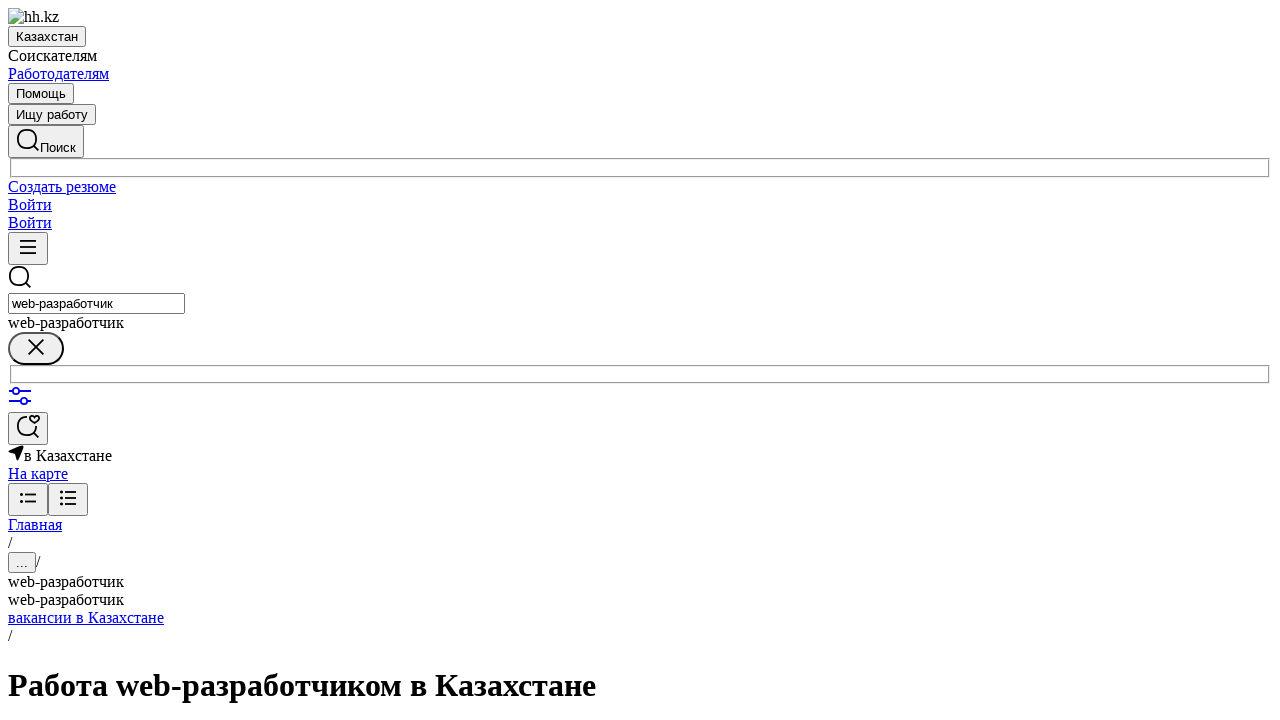

Waited 2 seconds for page to load
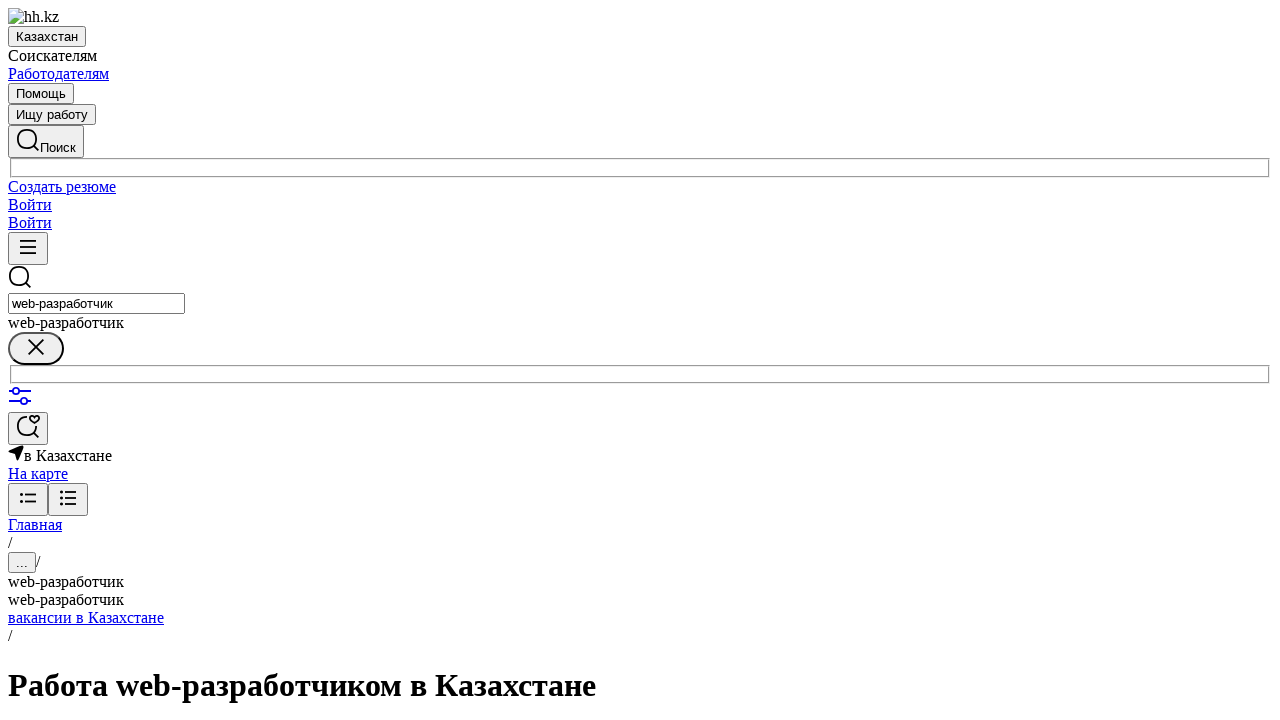

No promotional modal appeared on .bloko-modal-close-button
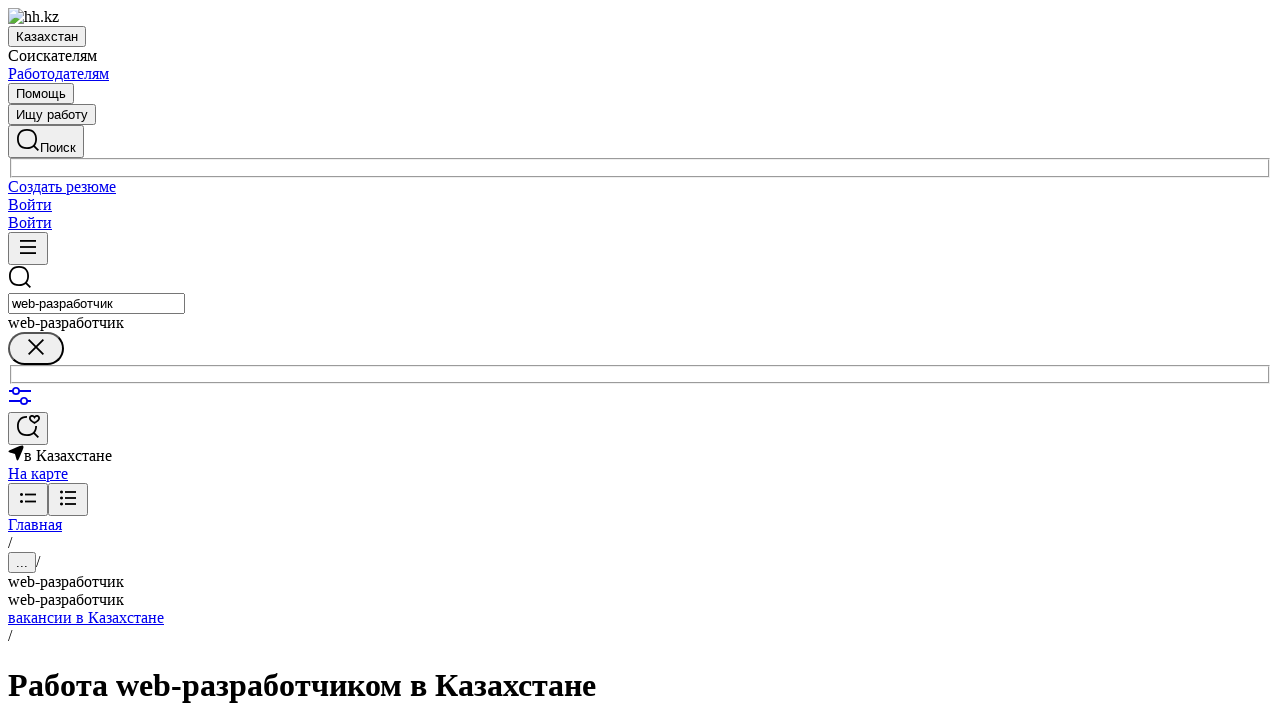

City switcher button became available
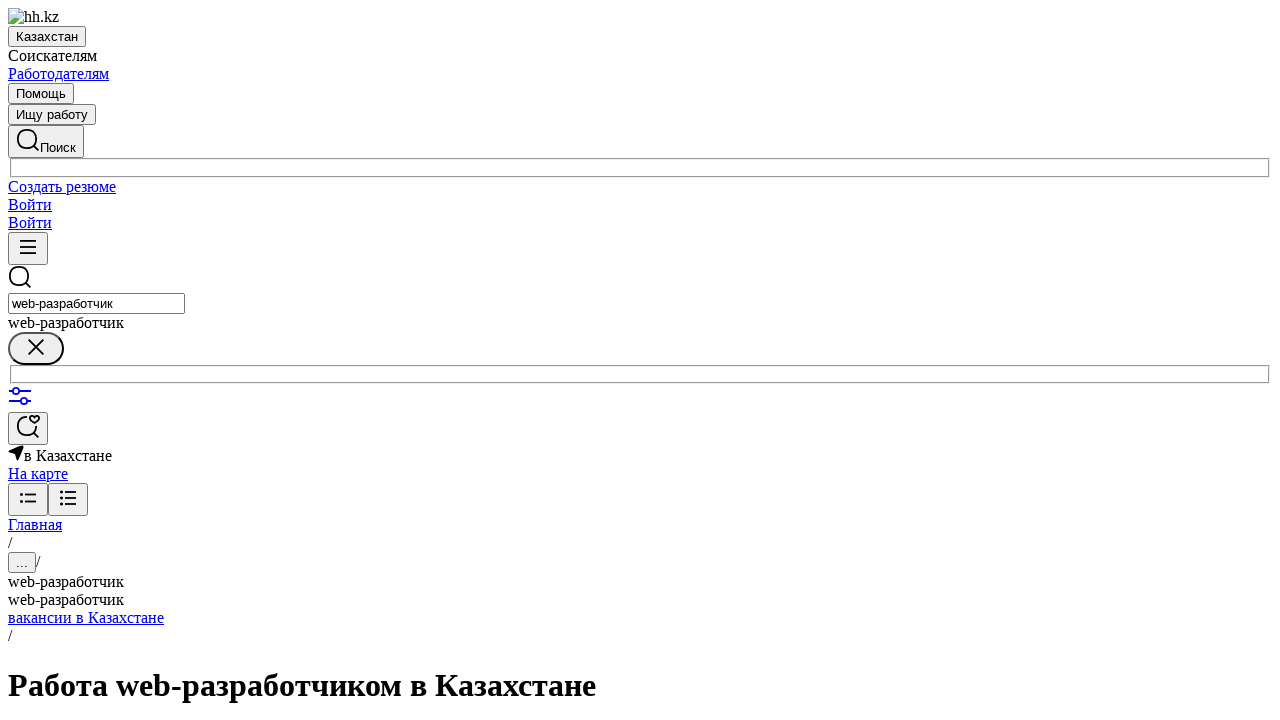

Clicked city switcher button at (47, 36) on .supernova-navi-item_area-switcher-button
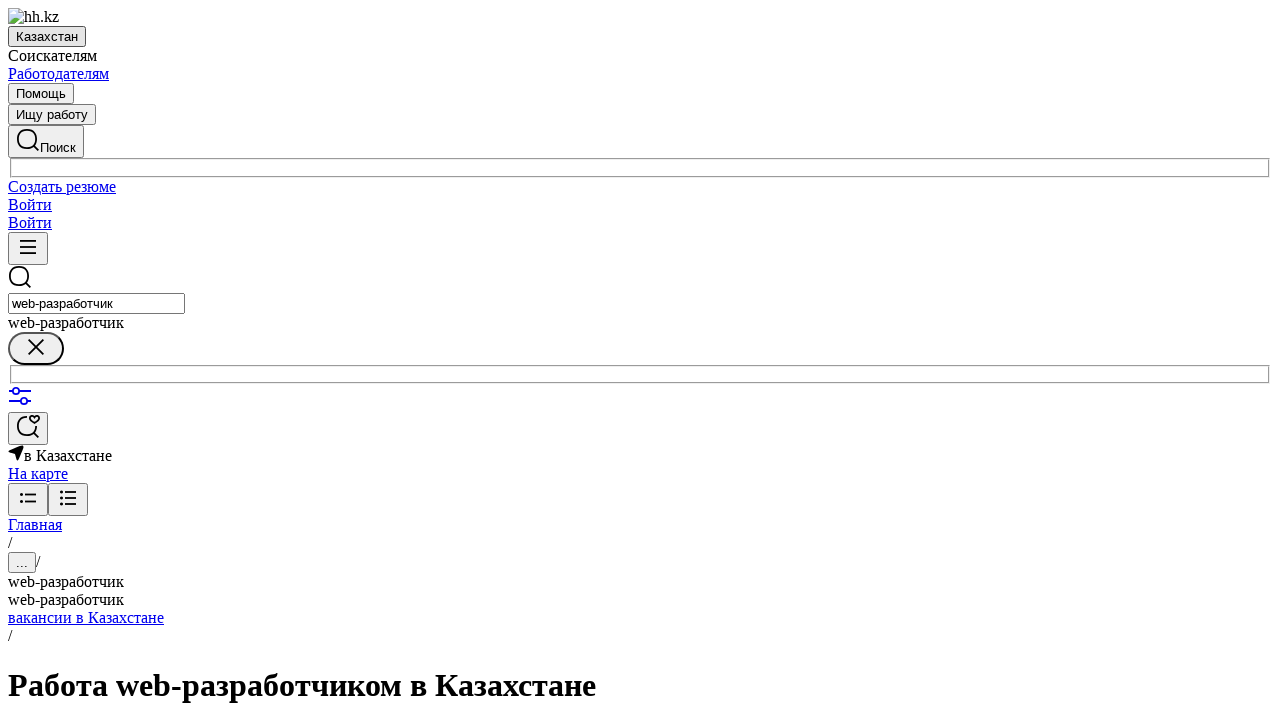

Waited 1 second for city list to appear
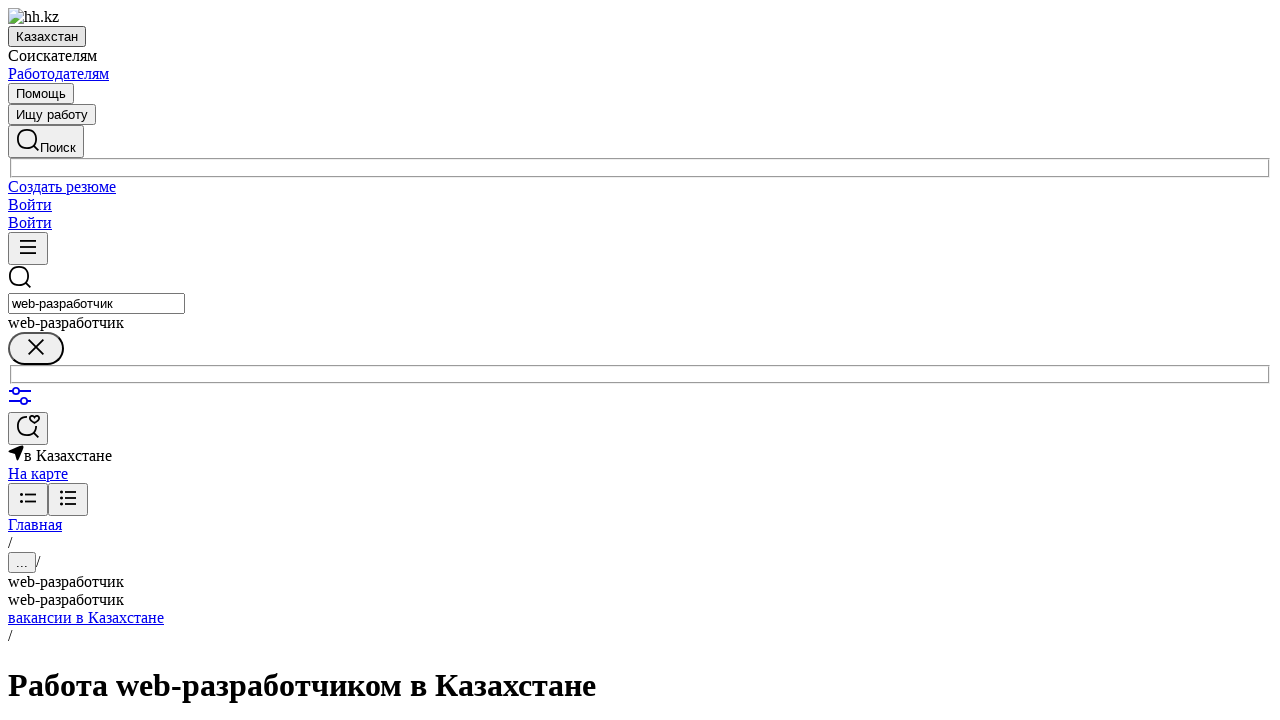

Selected Almaty from city list at (357, 361) on text=Алматы
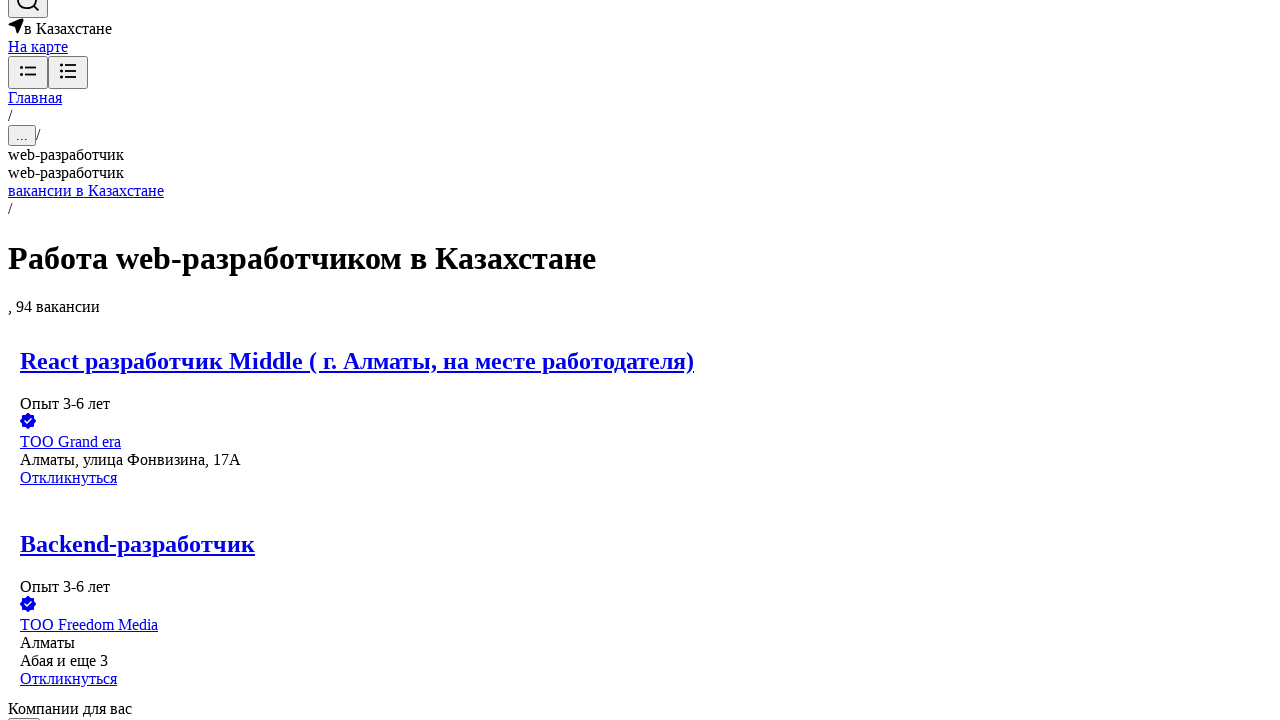

Job listings loaded and verified on page
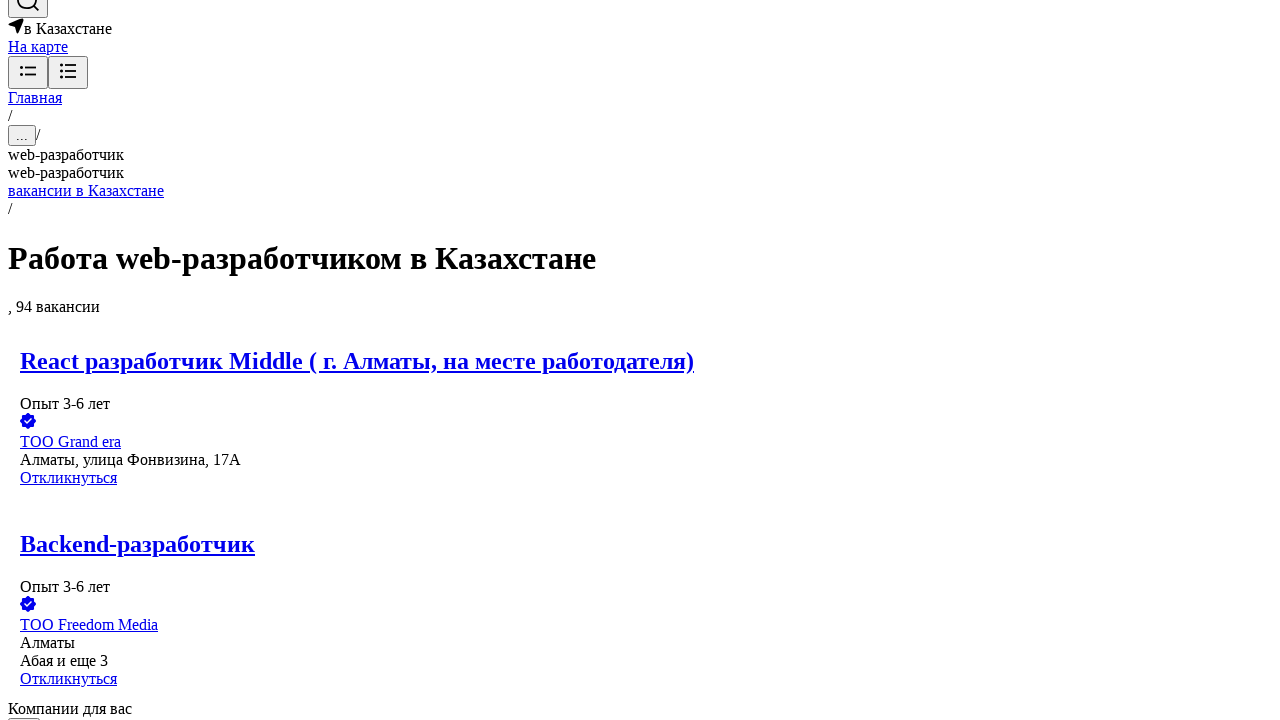

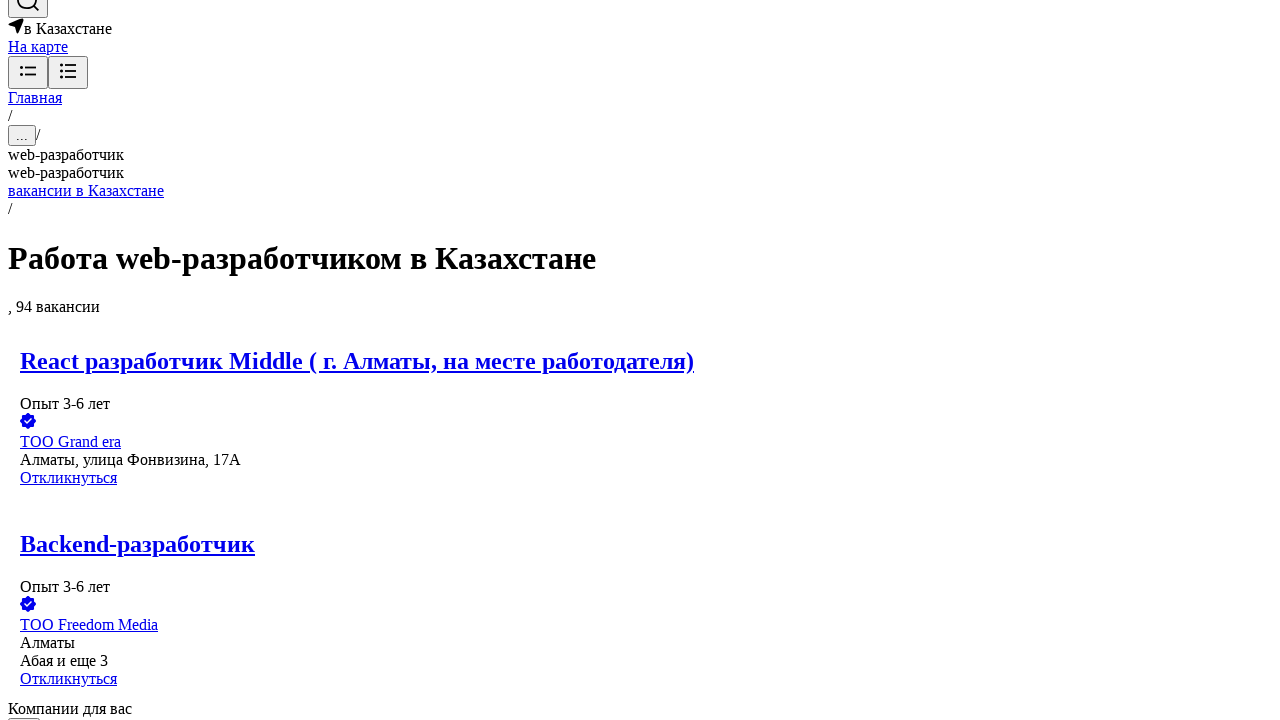